Tests that todo data persists after page reload by creating items, marking one complete, and reloading

Starting URL: https://demo.playwright.dev/todomvc

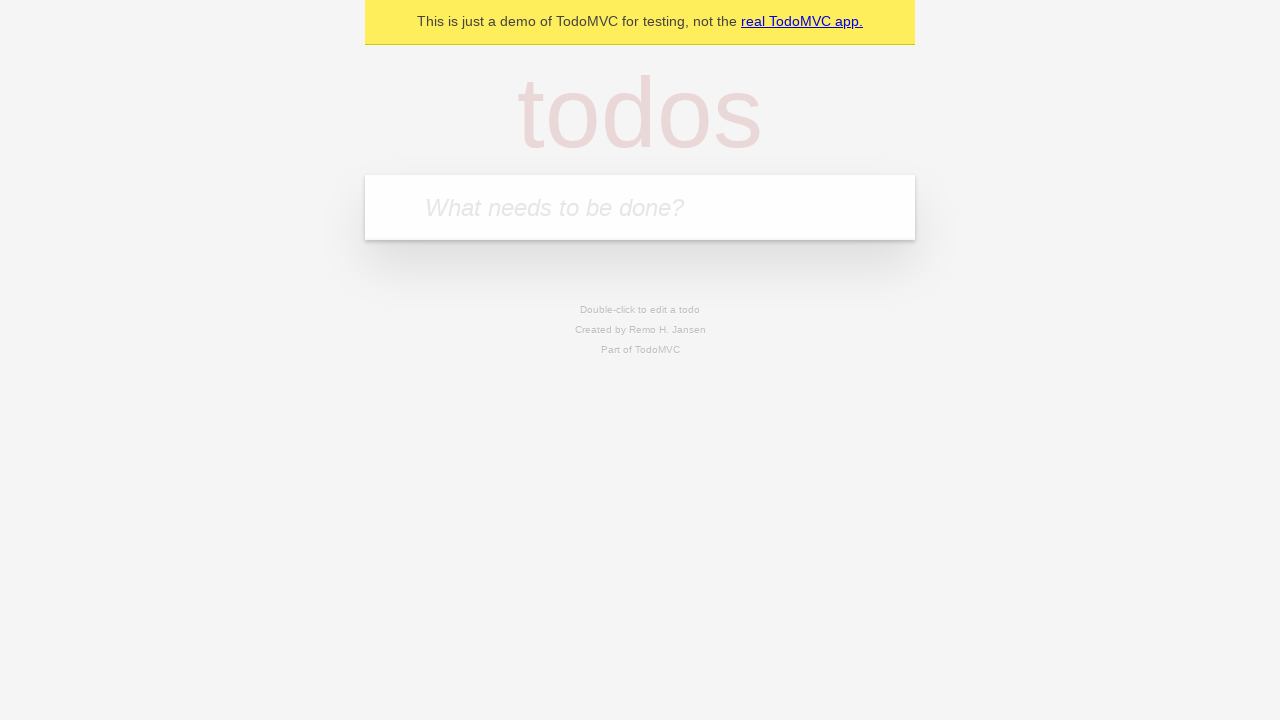

Filled todo input with 'buy some cheese' on internal:attr=[placeholder="What needs to be done?"i]
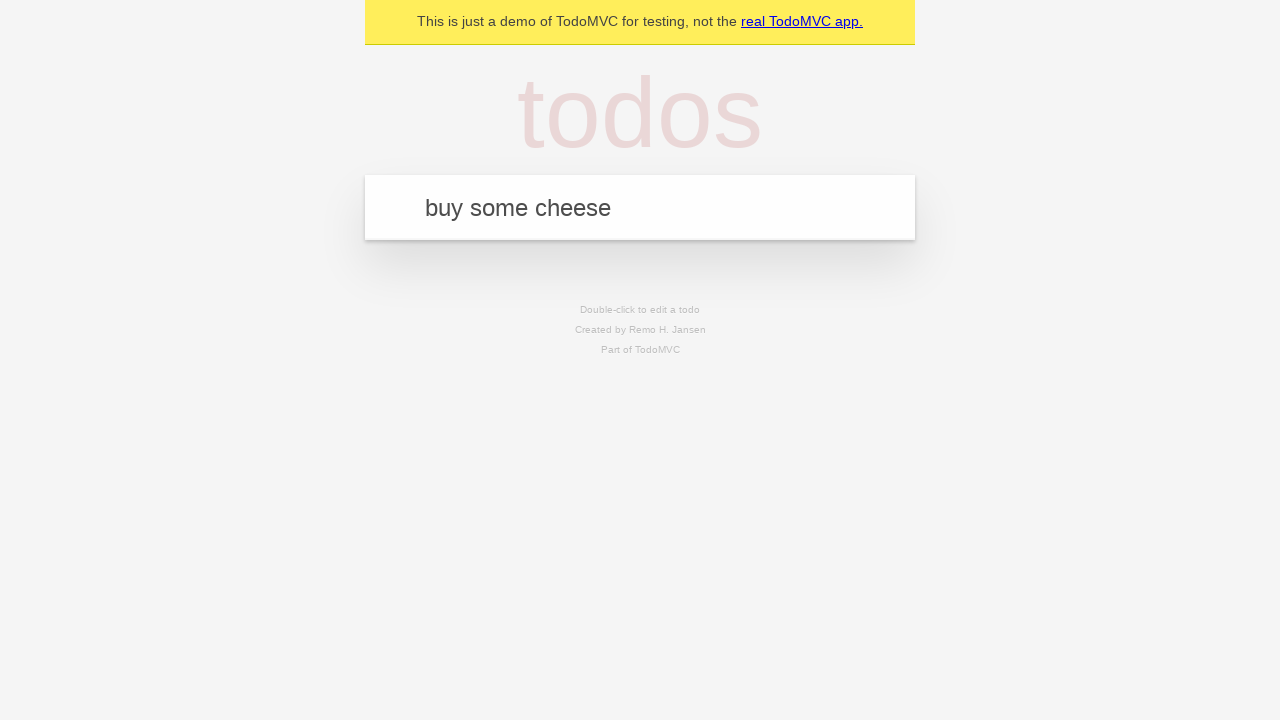

Pressed Enter to create first todo item on internal:attr=[placeholder="What needs to be done?"i]
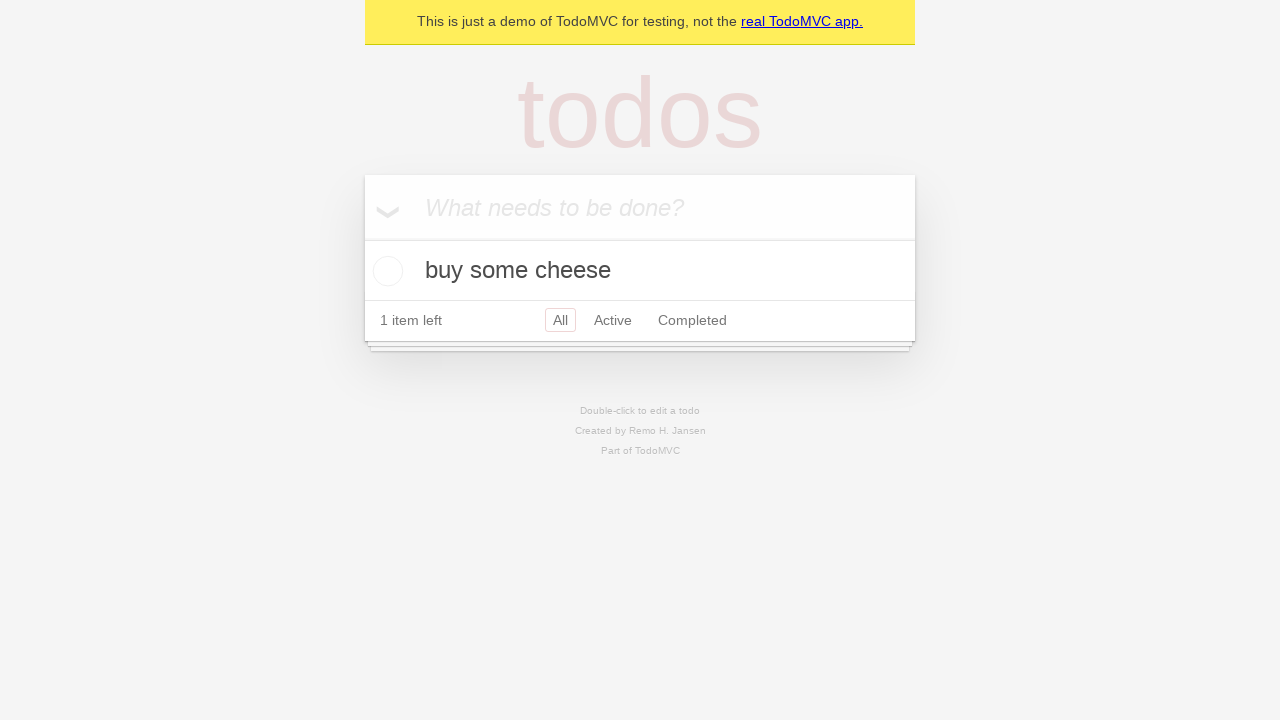

Filled todo input with 'feed the cat' on internal:attr=[placeholder="What needs to be done?"i]
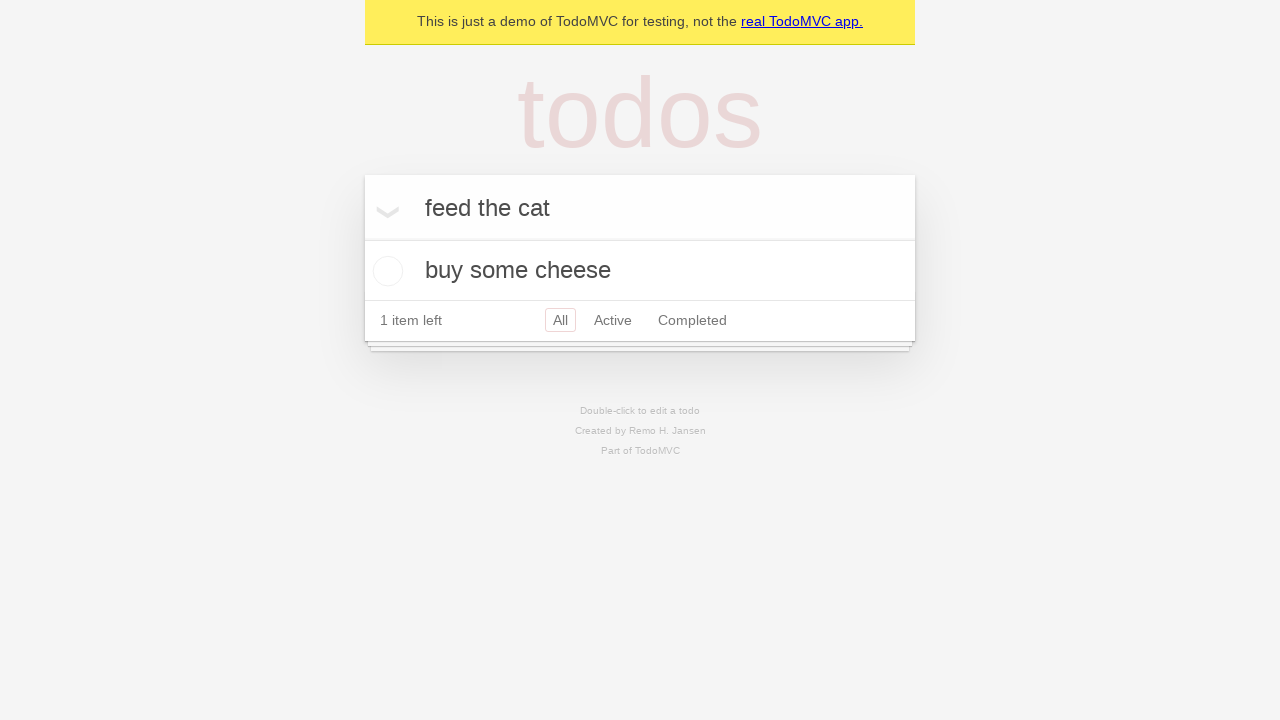

Pressed Enter to create second todo item on internal:attr=[placeholder="What needs to be done?"i]
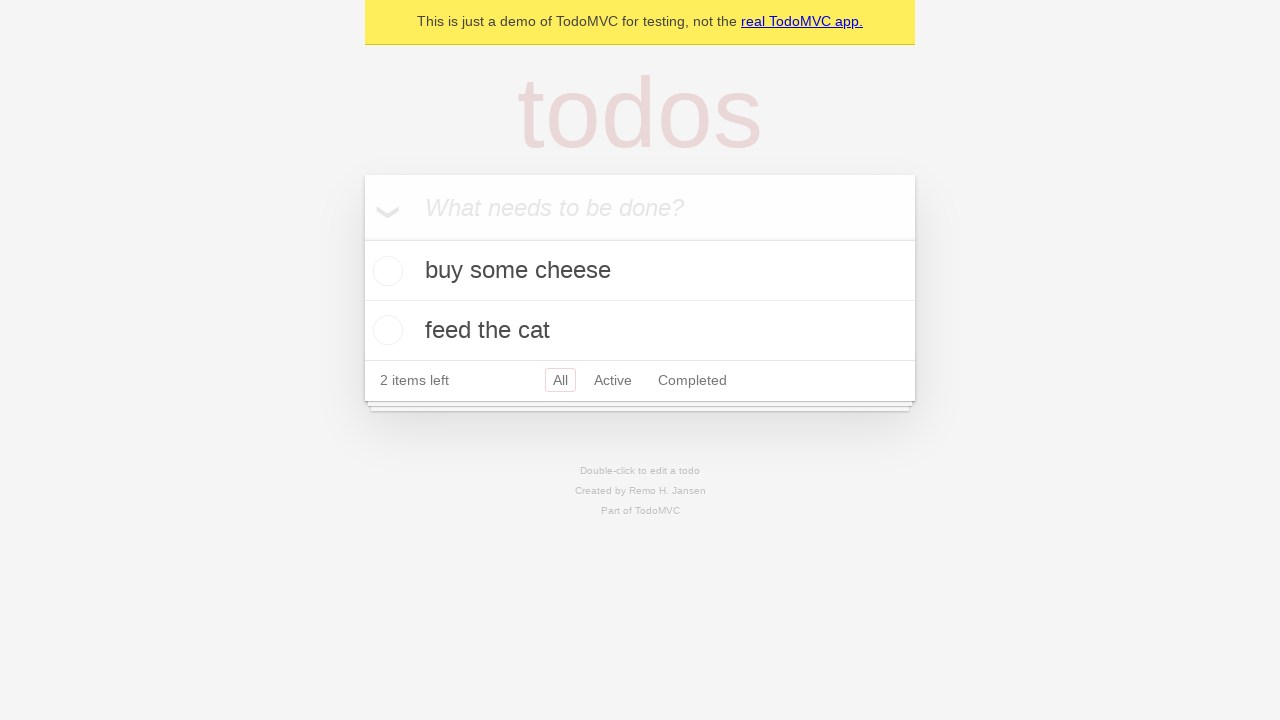

Checked the first todo item (buy some cheese) at (385, 271) on [data-testid='todo-item'] >> nth=0 >> internal:role=checkbox
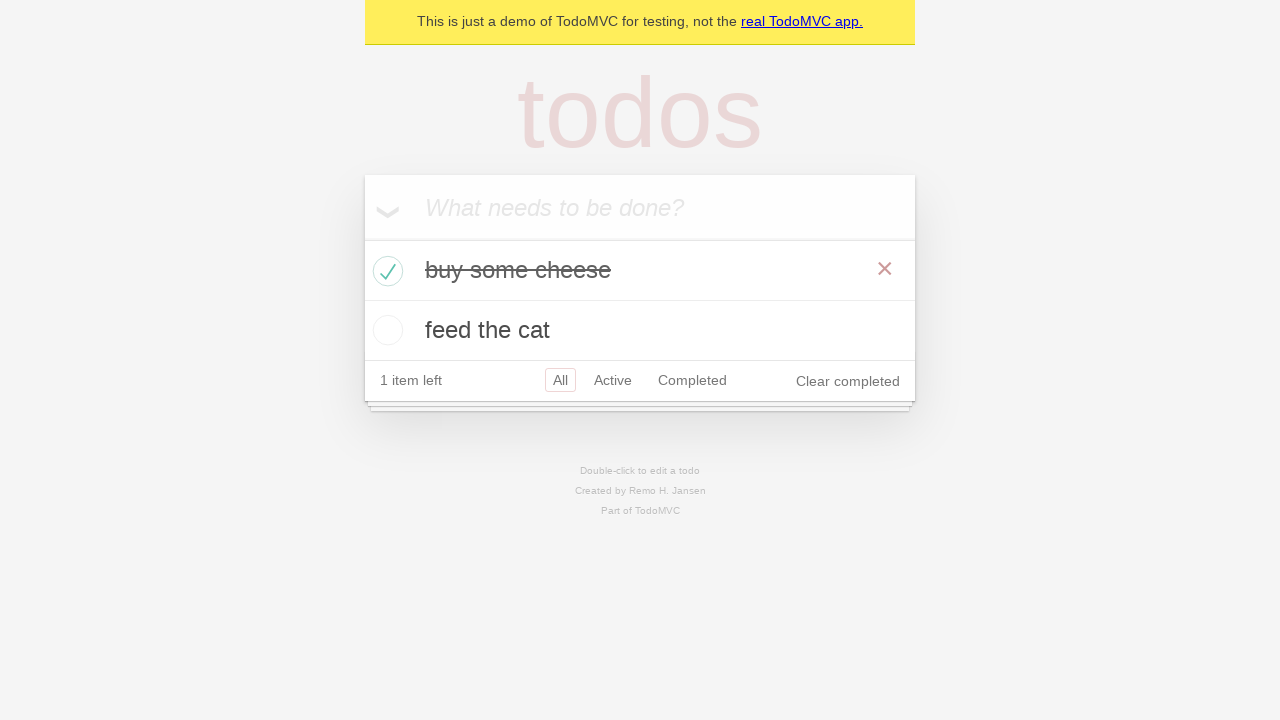

Reloaded the page to test data persistence
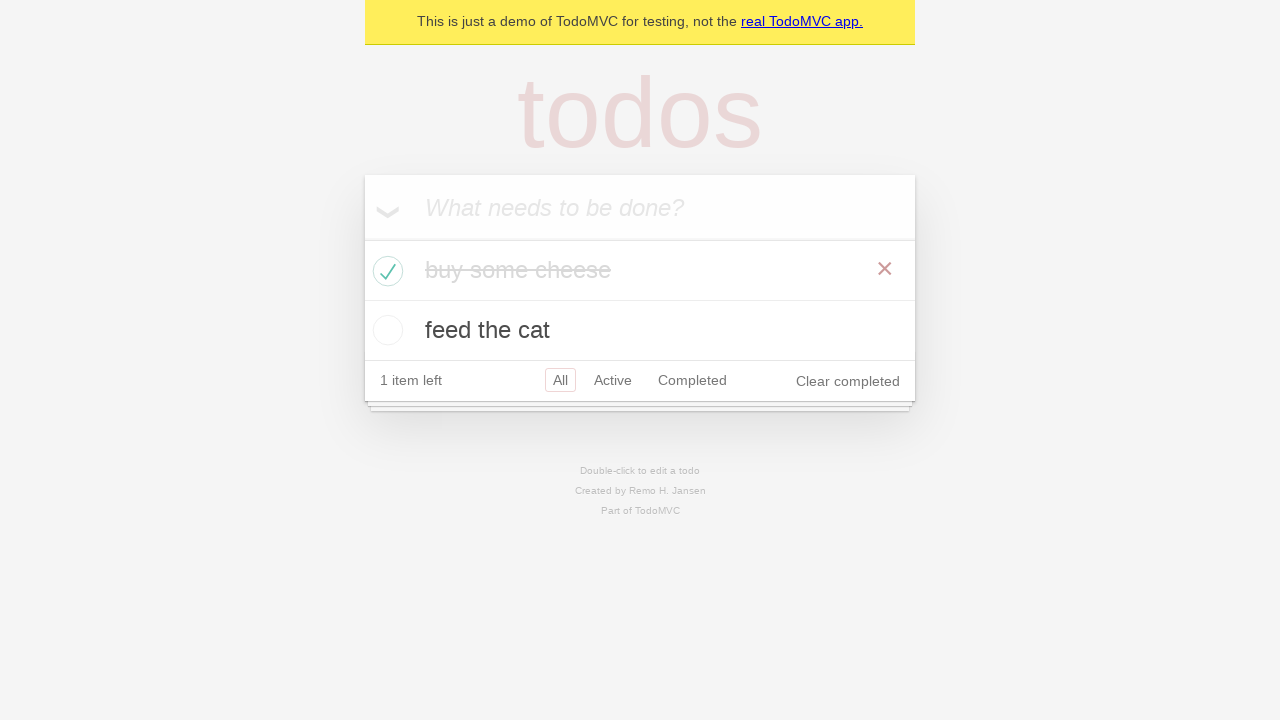

Todo items loaded after page reload, verifying data persistence
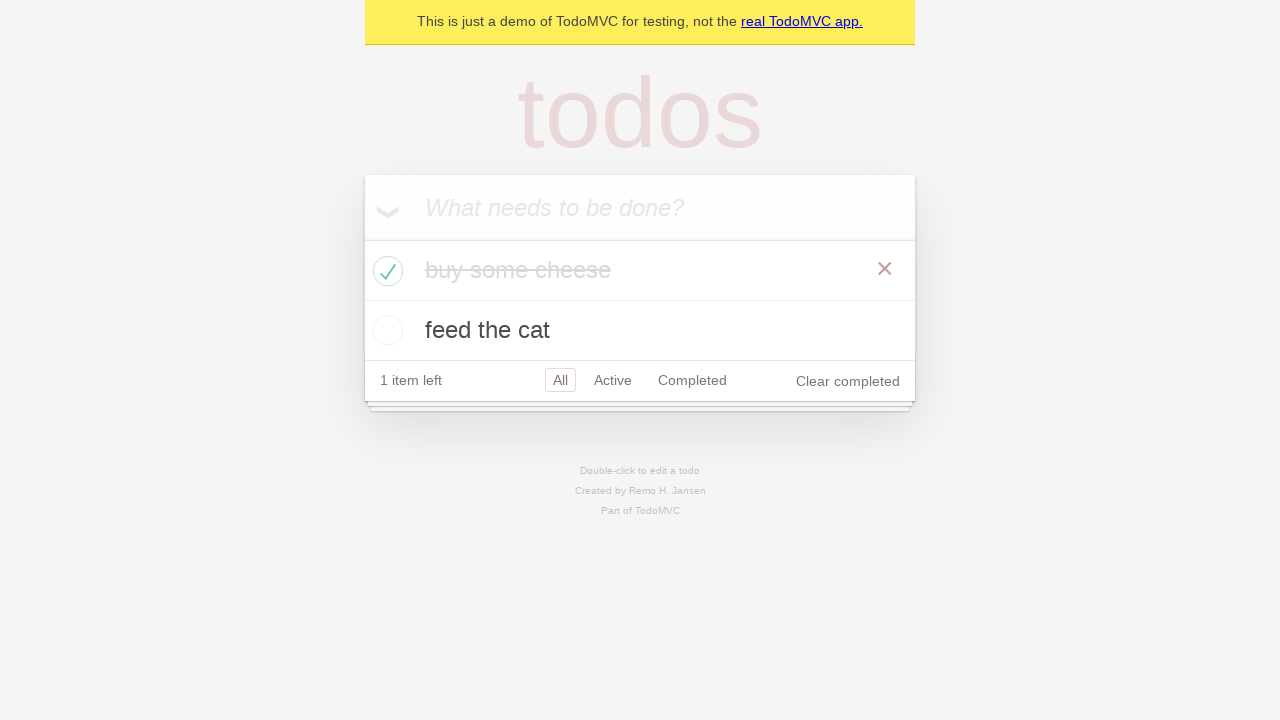

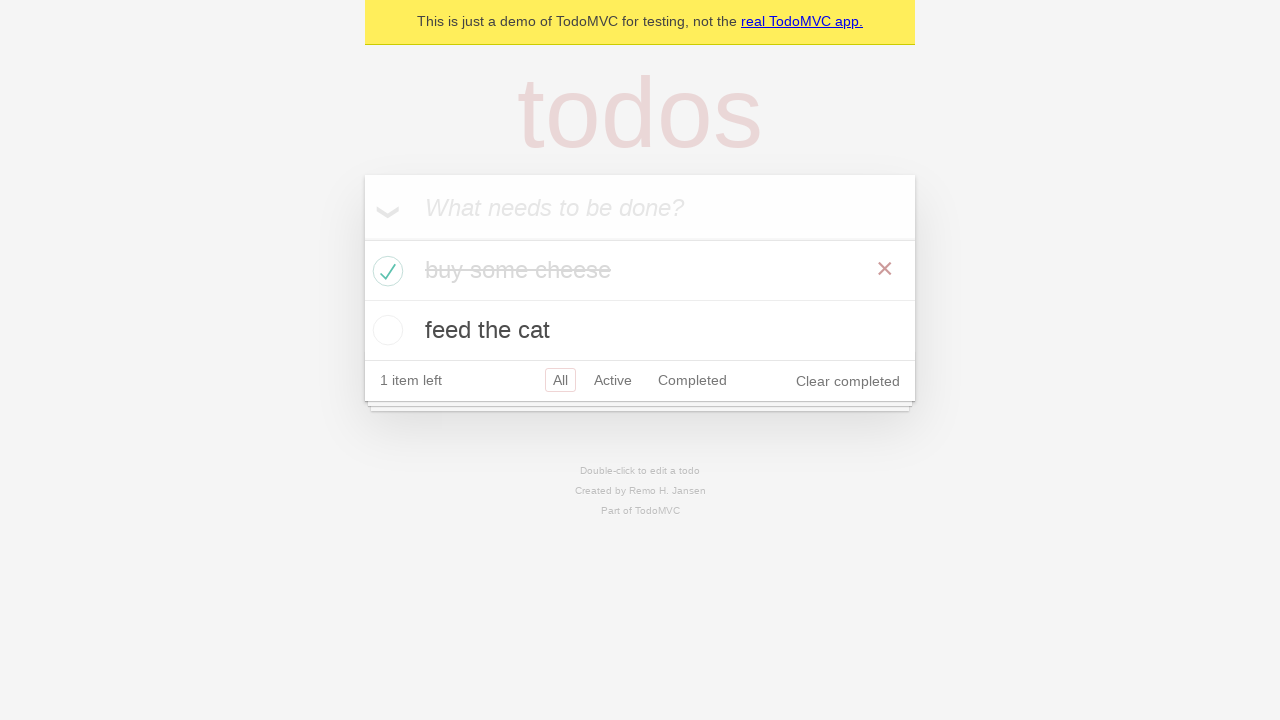